Waits for a button to become enabled after a delay and then clicks it

Starting URL: https://demoqa.com/dynamic-properties

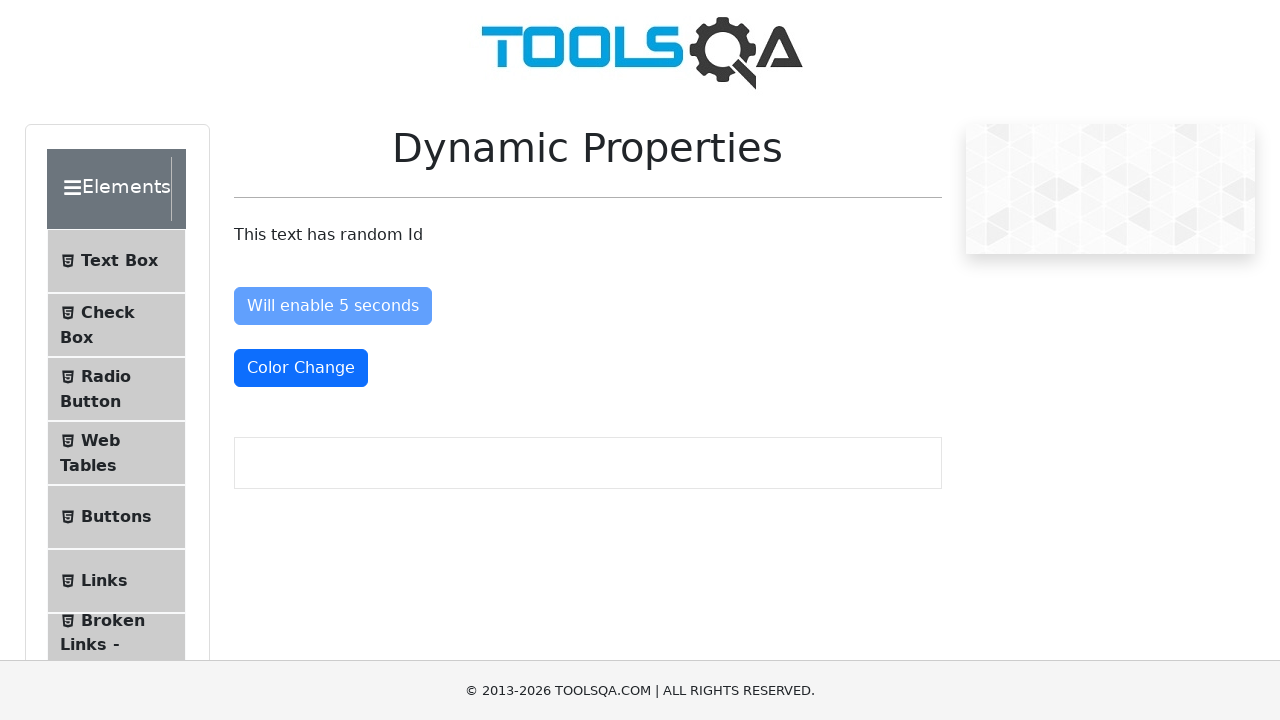

Waited for button to become enabled after delay
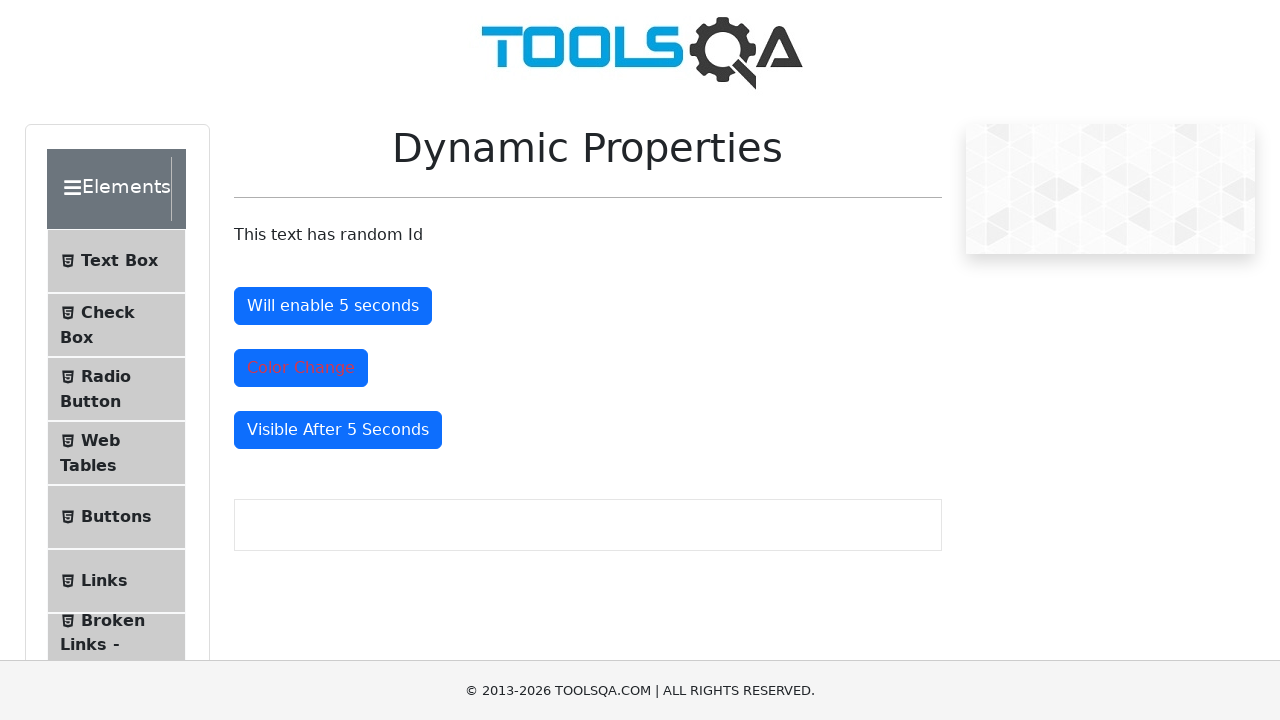

Clicked the enabled button at (333, 306) on #enableAfter
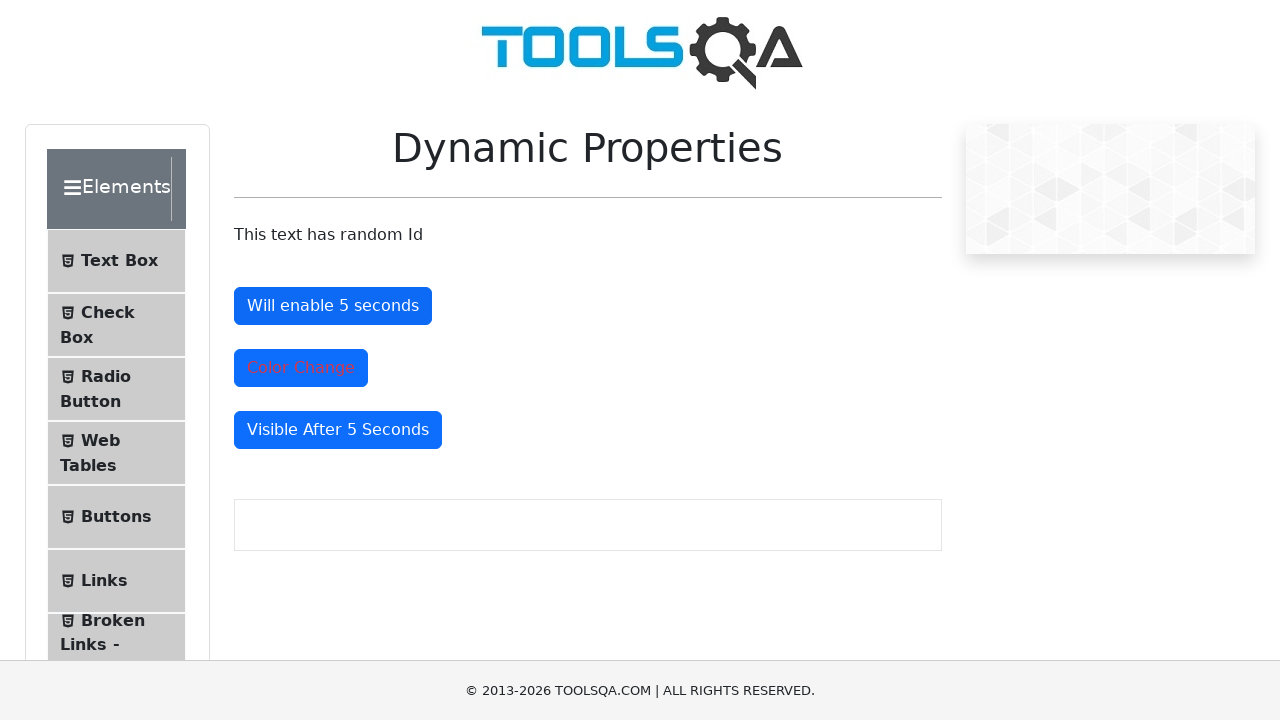

Waited for visibleAfter button to appear
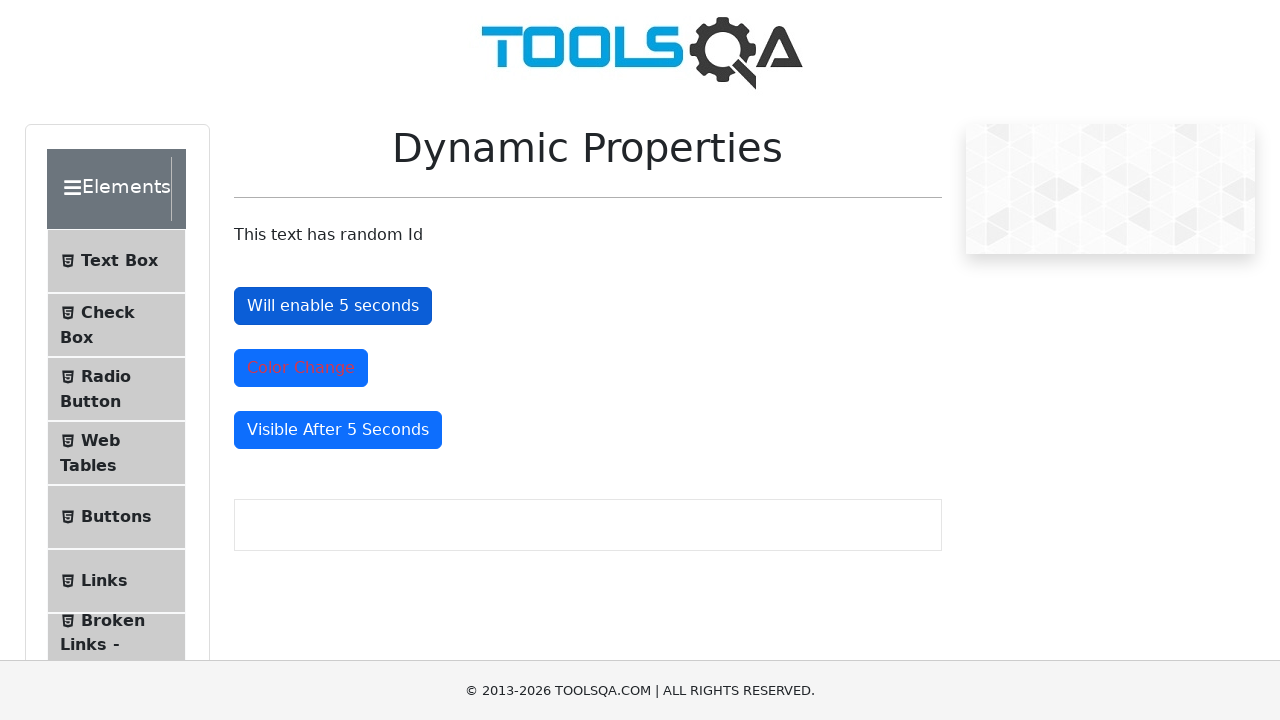

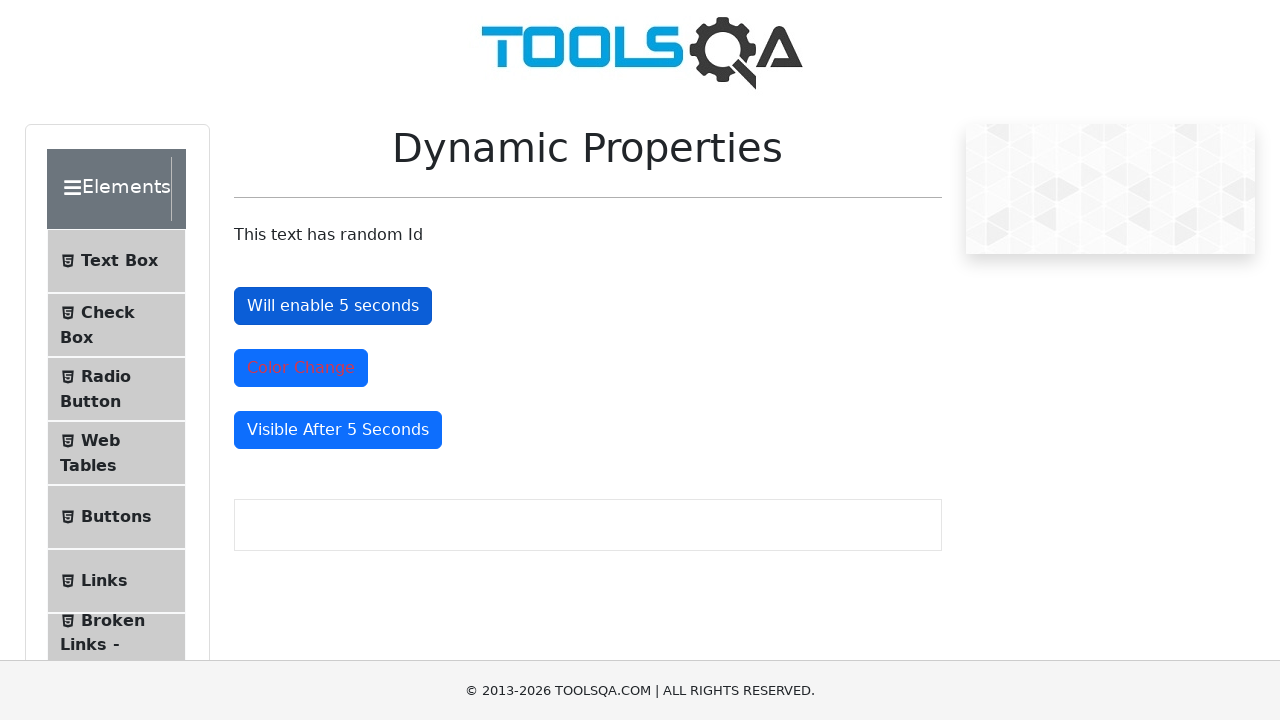